Tests the contact form functionality by opening the contact modal, filling in email, name, and message fields, and submitting the form

Starting URL: https://www.demoblaze.com/index.html

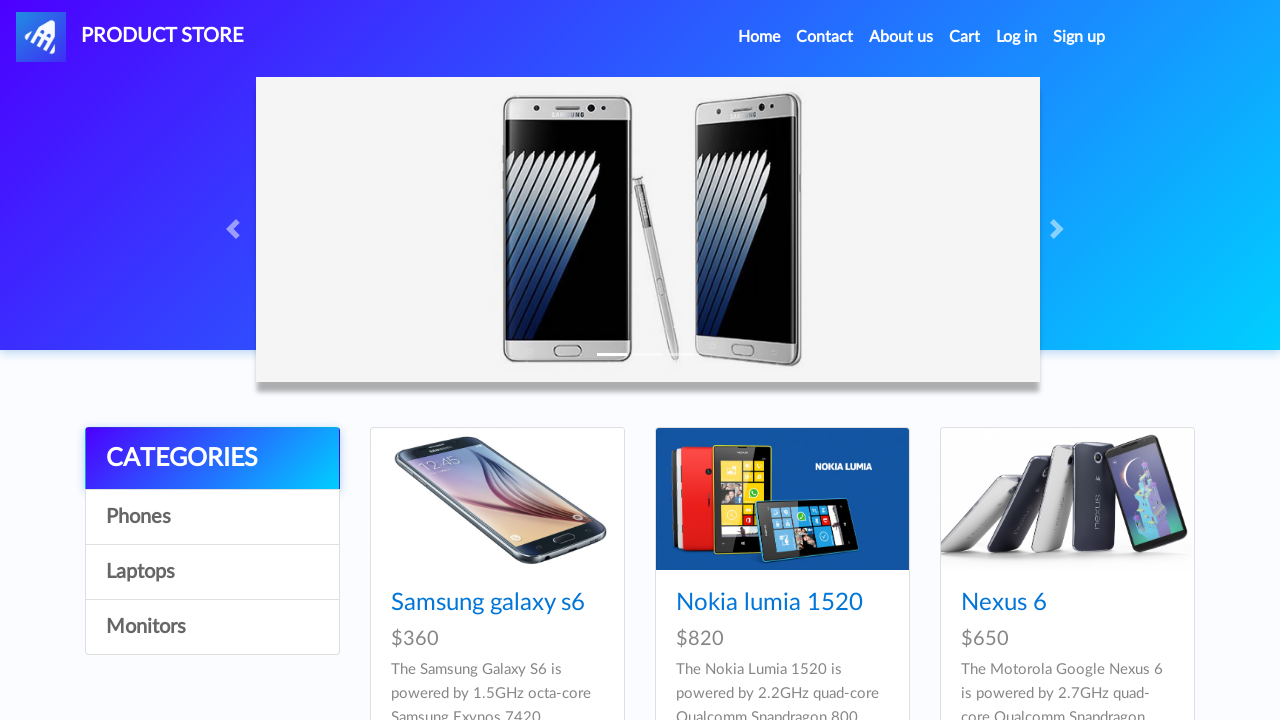

Clicked Contact link to open modal at (825, 37) on a[data-target="#exampleModal"]
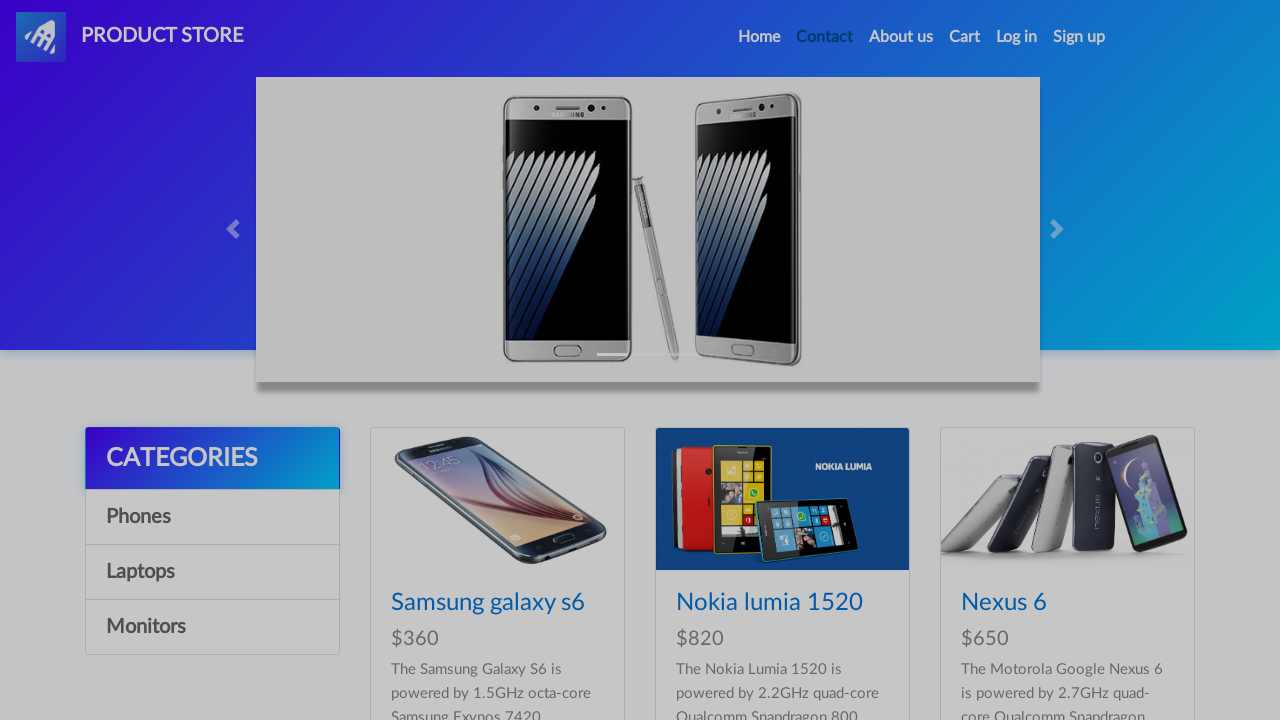

Contact modal became visible
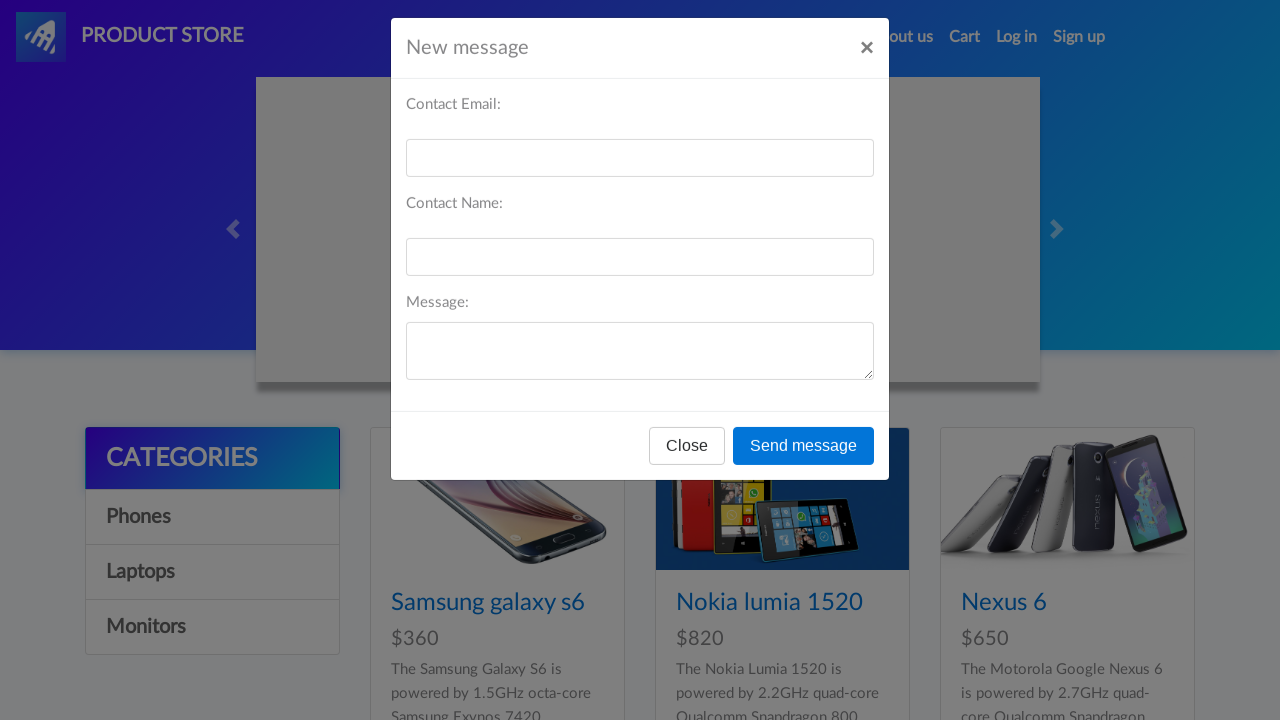

Filled email field with 'johnsmith@example.com' on #recipient-email
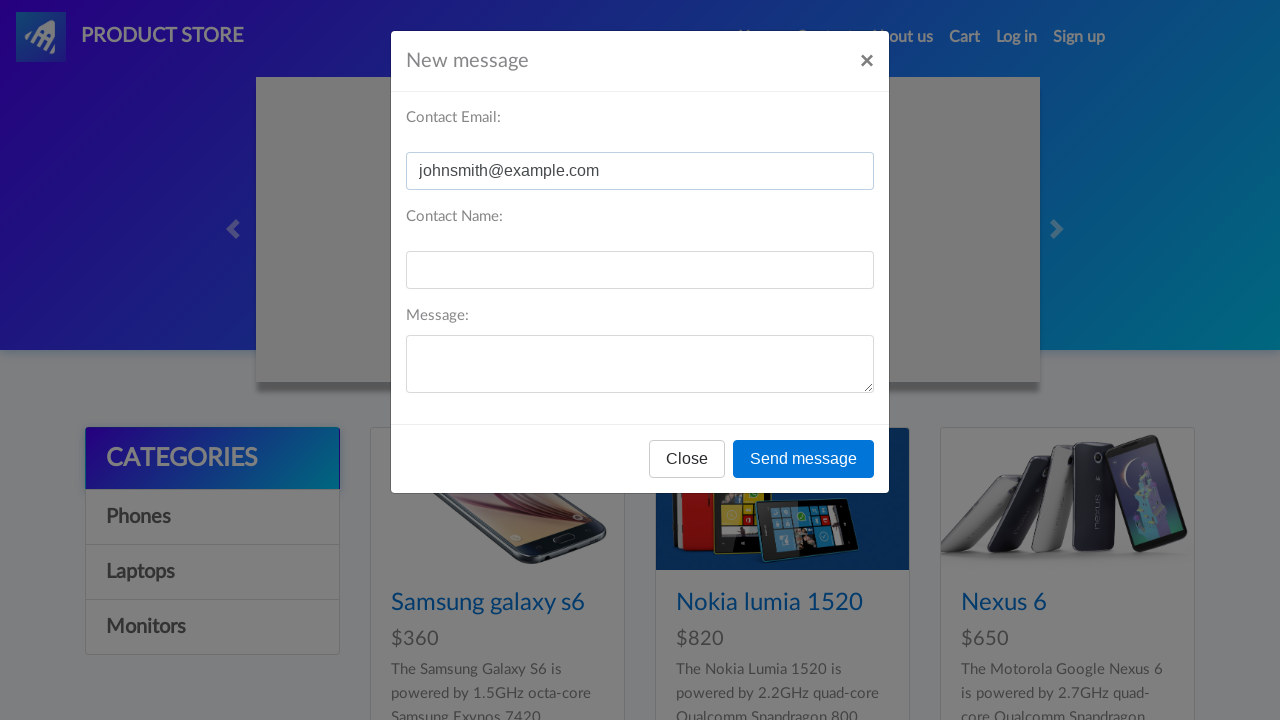

Filled name field with 'John Smith' on #recipient-name
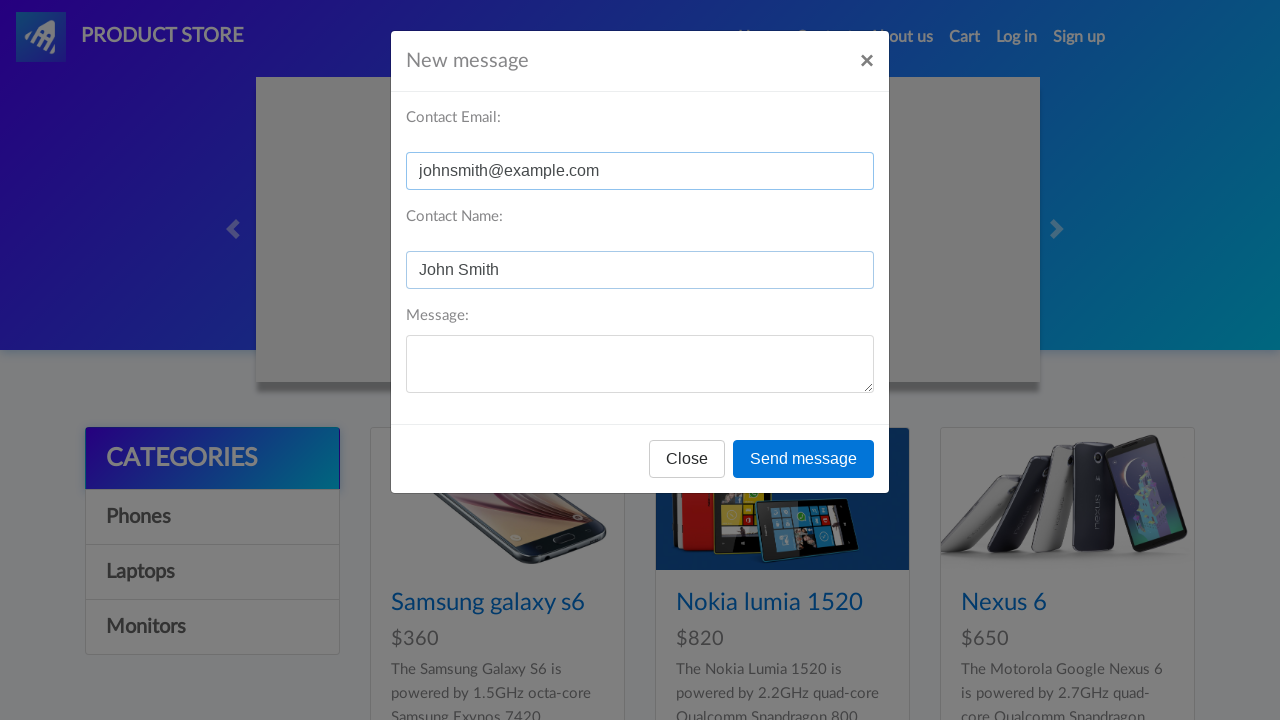

Filled message field with test message on #message-text
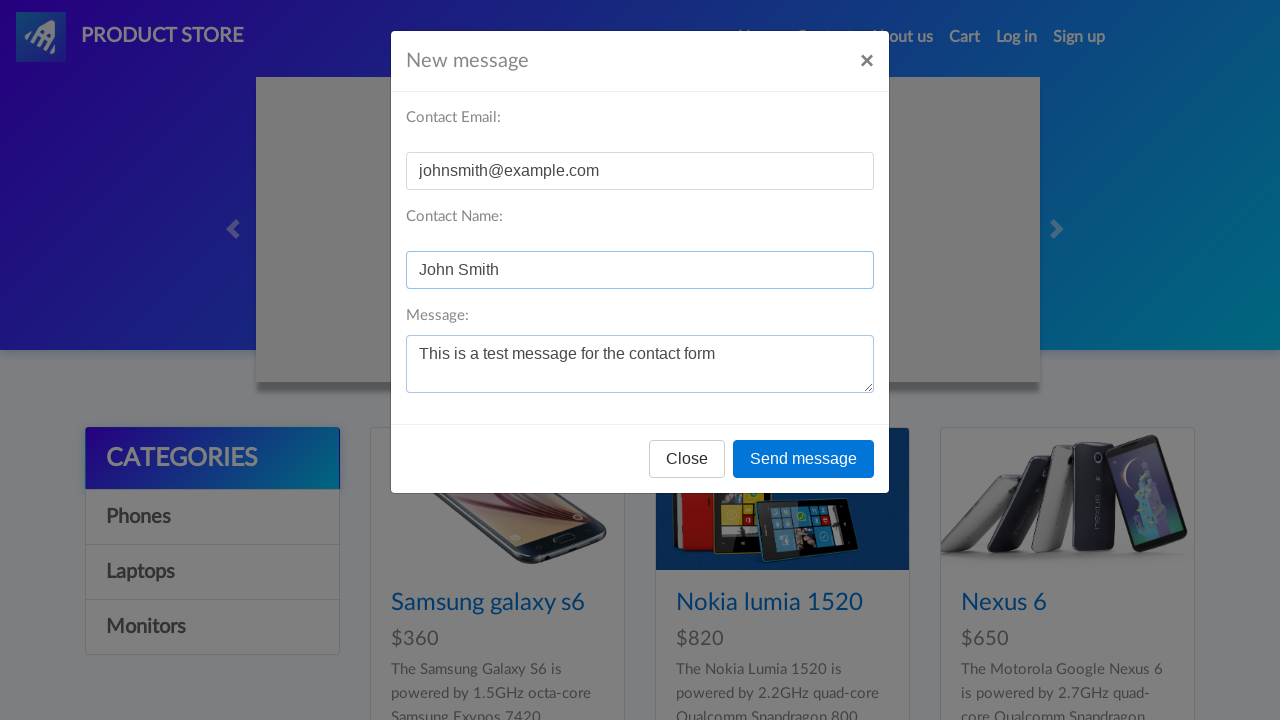

Clicked send message button at (804, 459) on button[onclick="send()"]
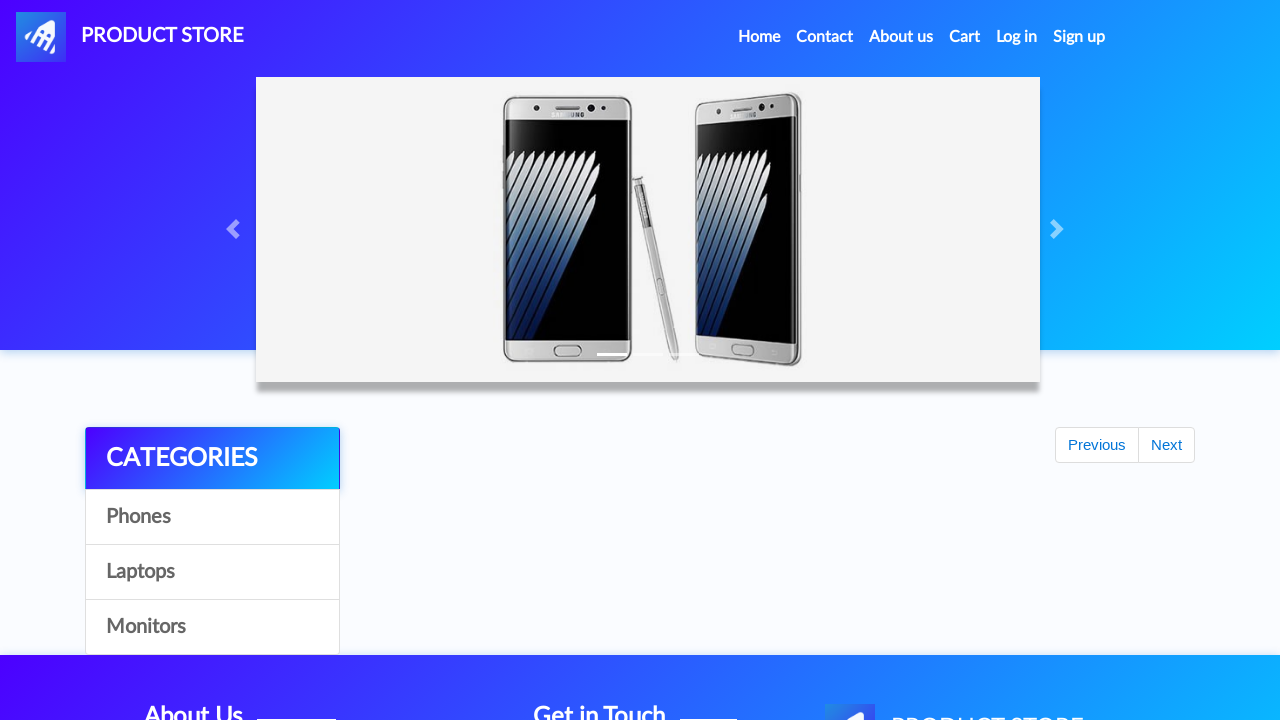

Set up alert handler to accept dialogs
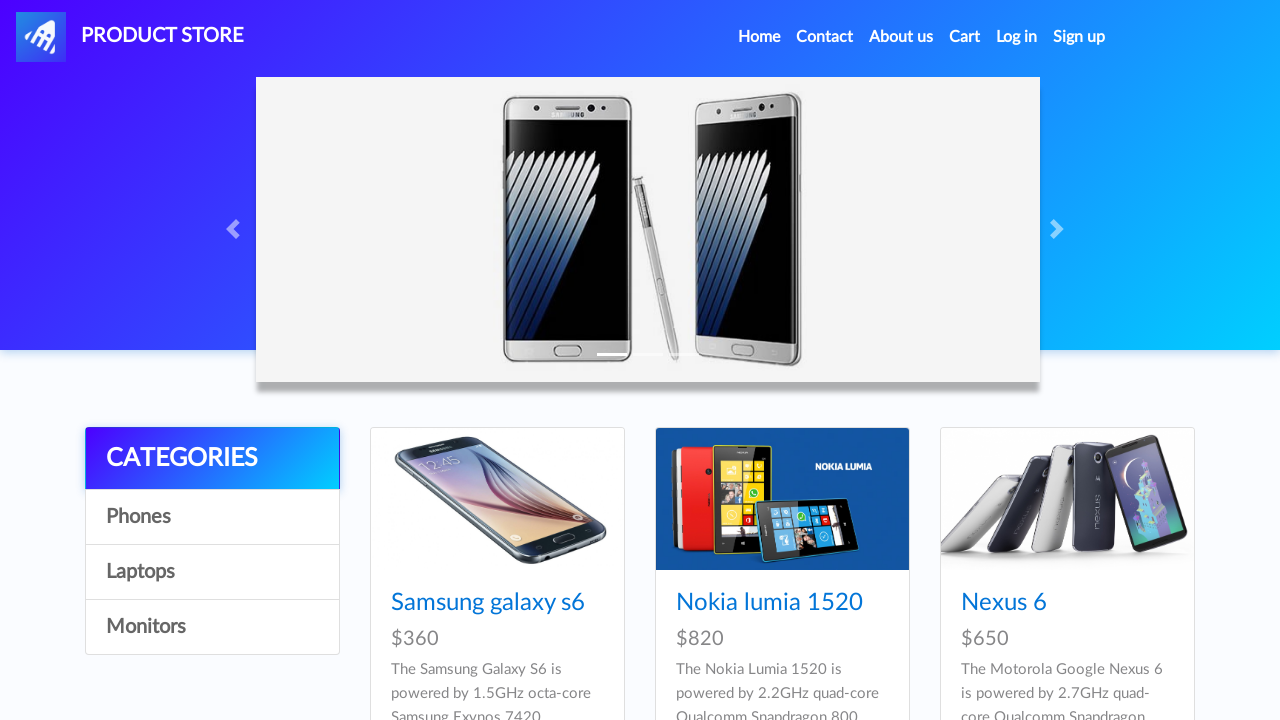

Waited 2 seconds for form submission to complete
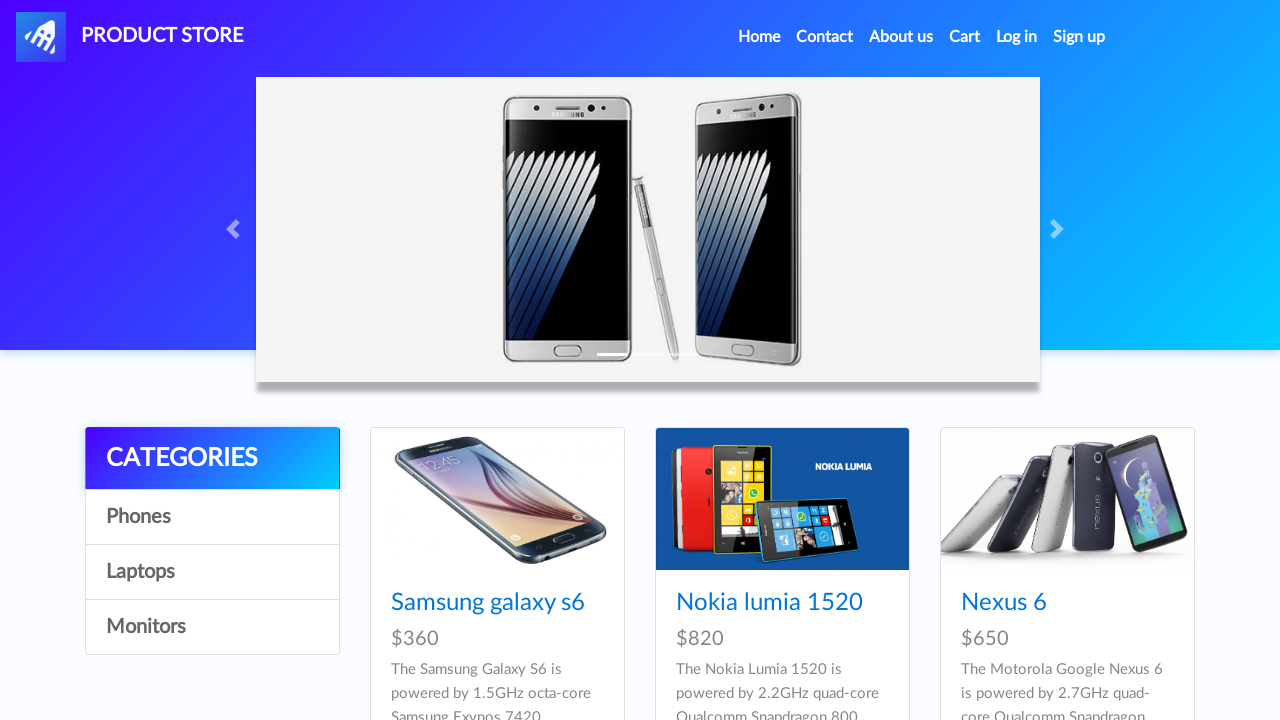

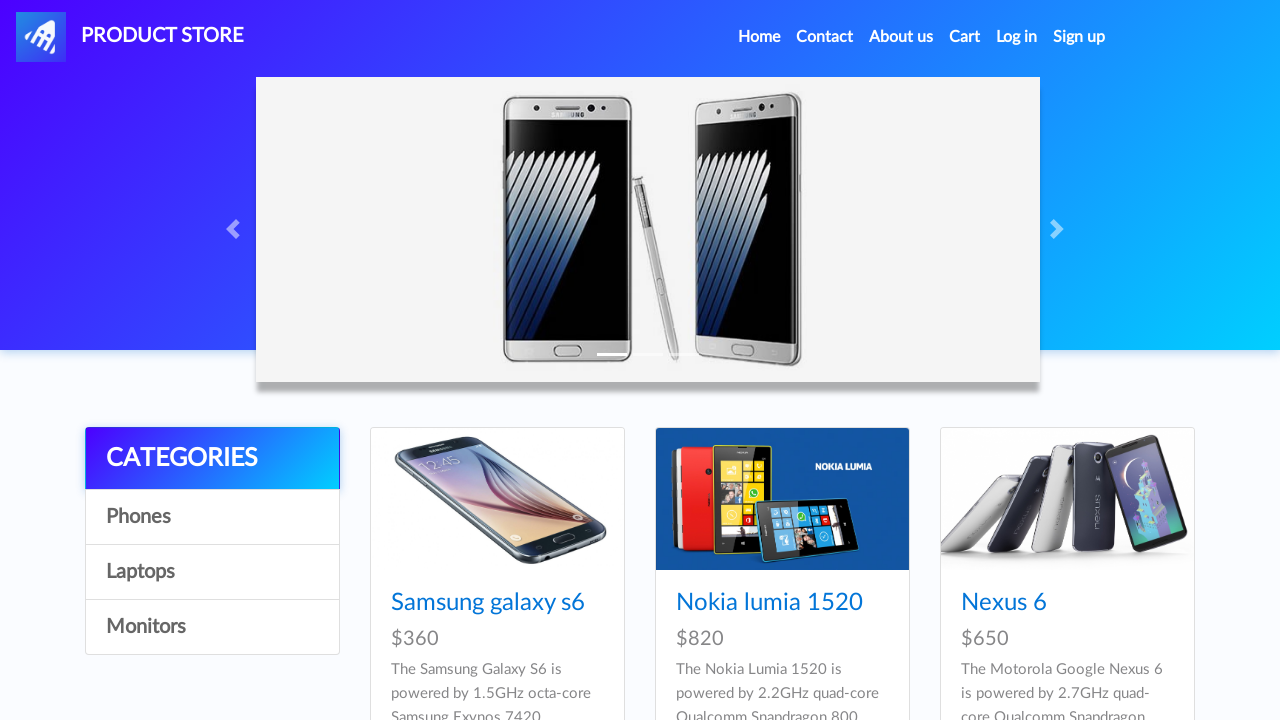